Tests page scrolling functionality by scrolling down vertically on the page

Starting URL: https://www.xul.fr/javascript/alert.php

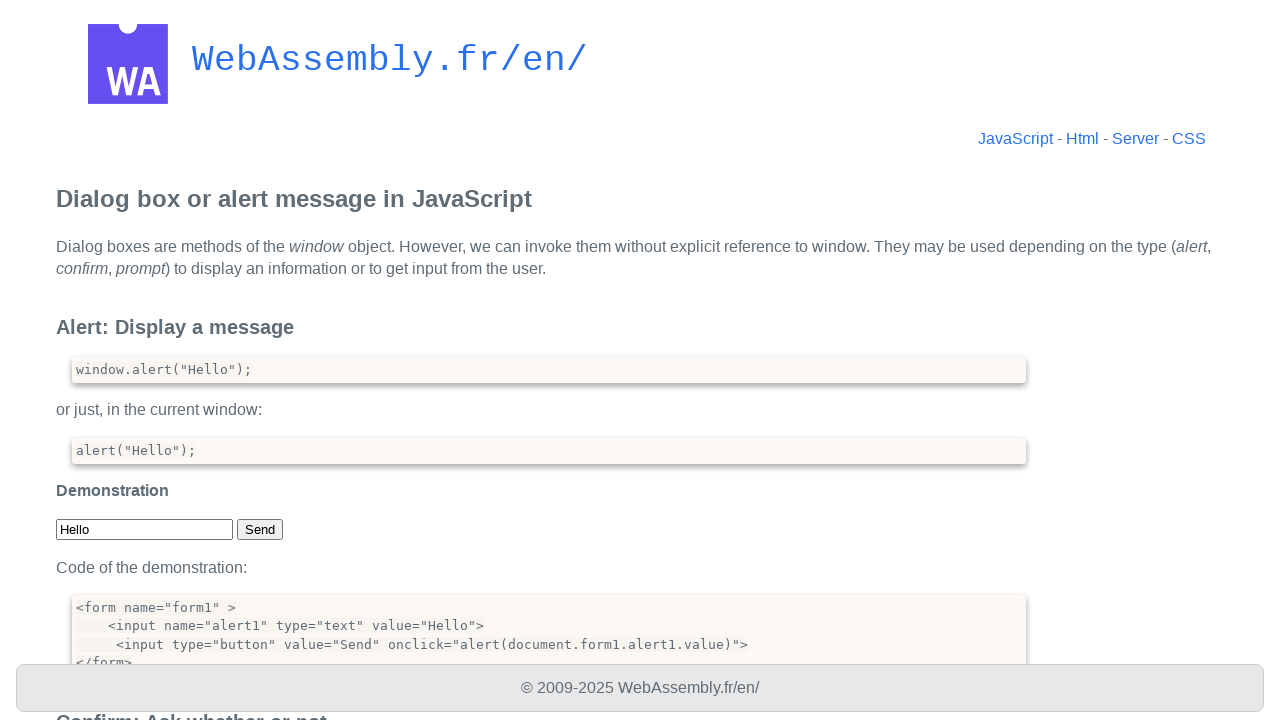

Scrolled page down vertically by 500 pixels
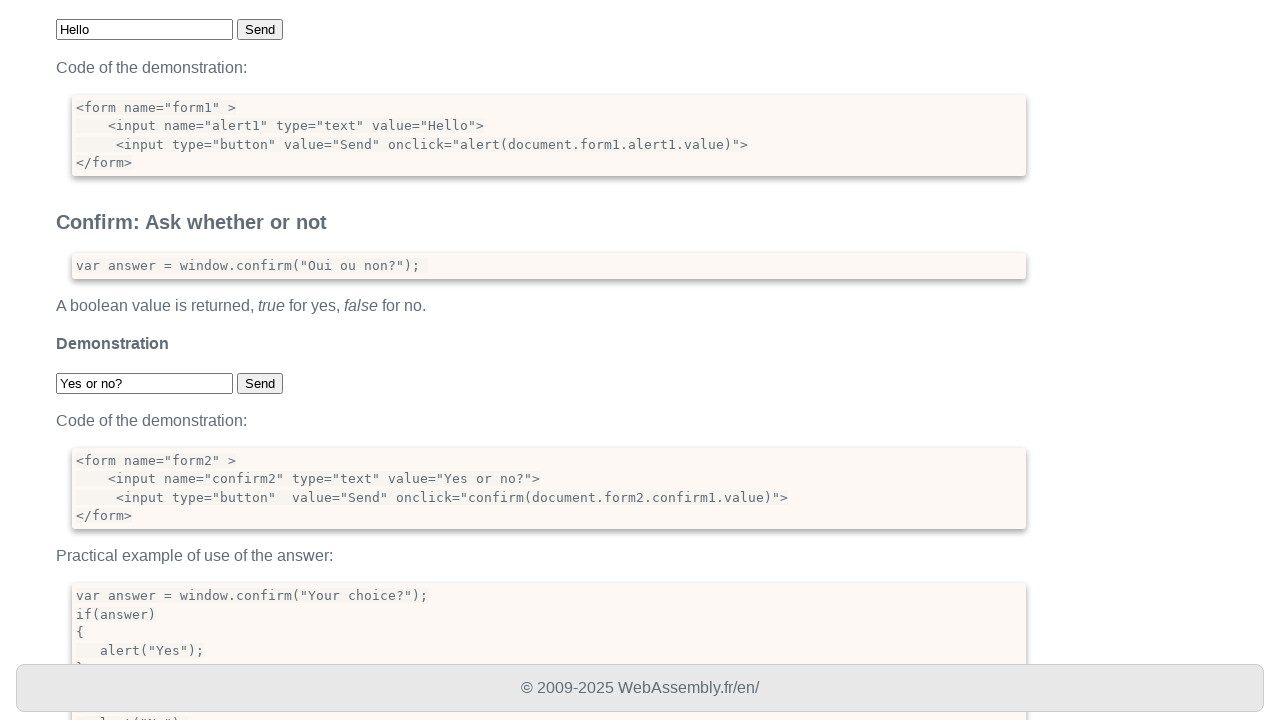

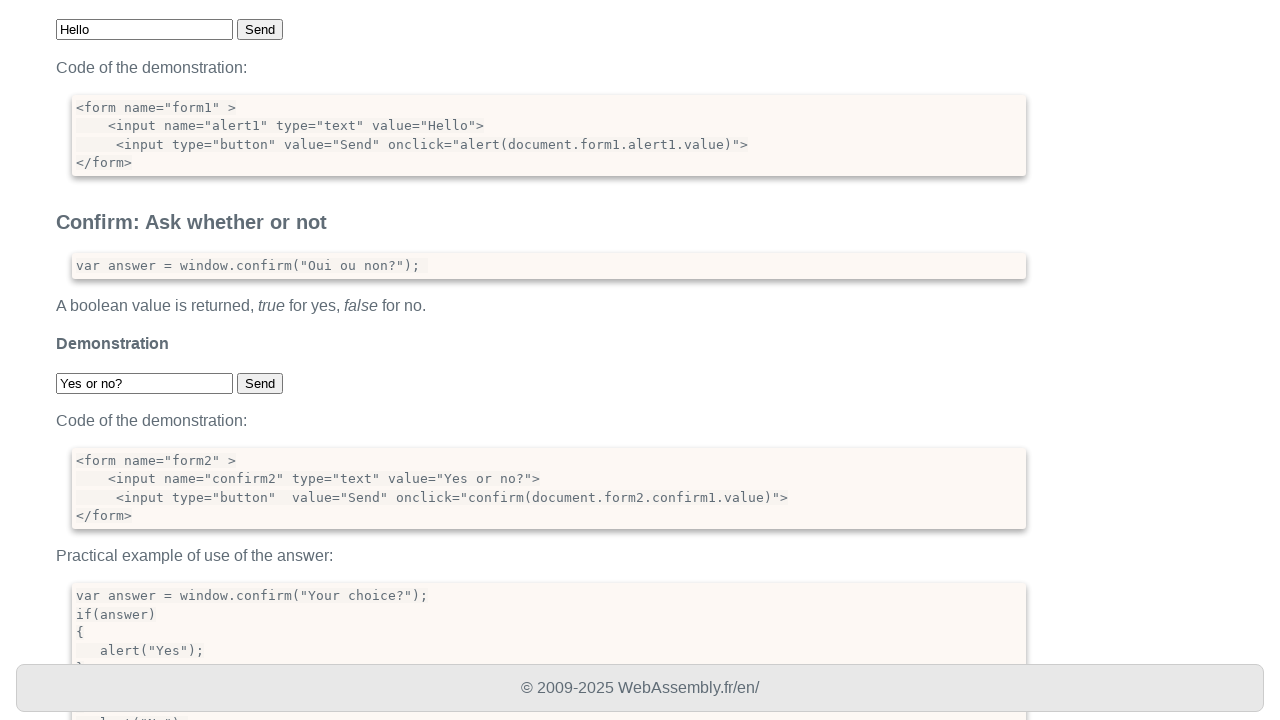